Tests searchable dropdown by typing and selecting countries from the dropdown menu

Starting URL: https://react.semantic-ui.com/maximize/dropdown-example-search-selection/

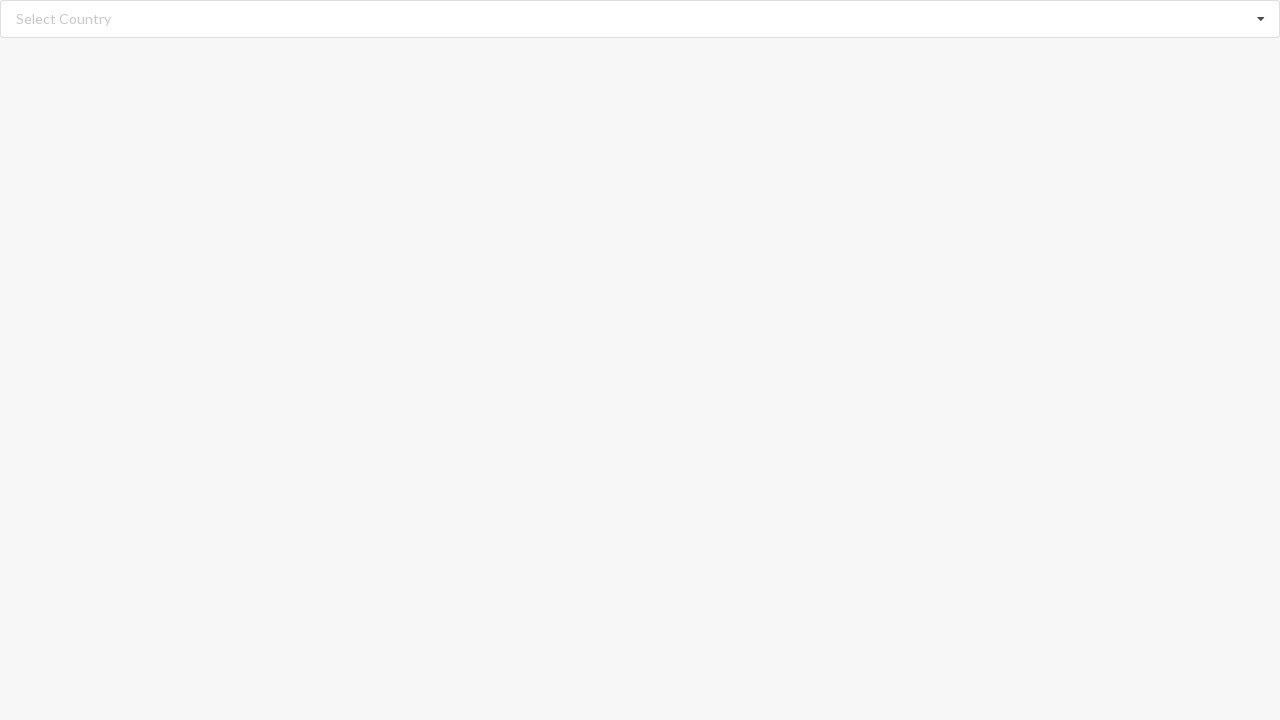

Filled search field with 'Andorra' on input.search
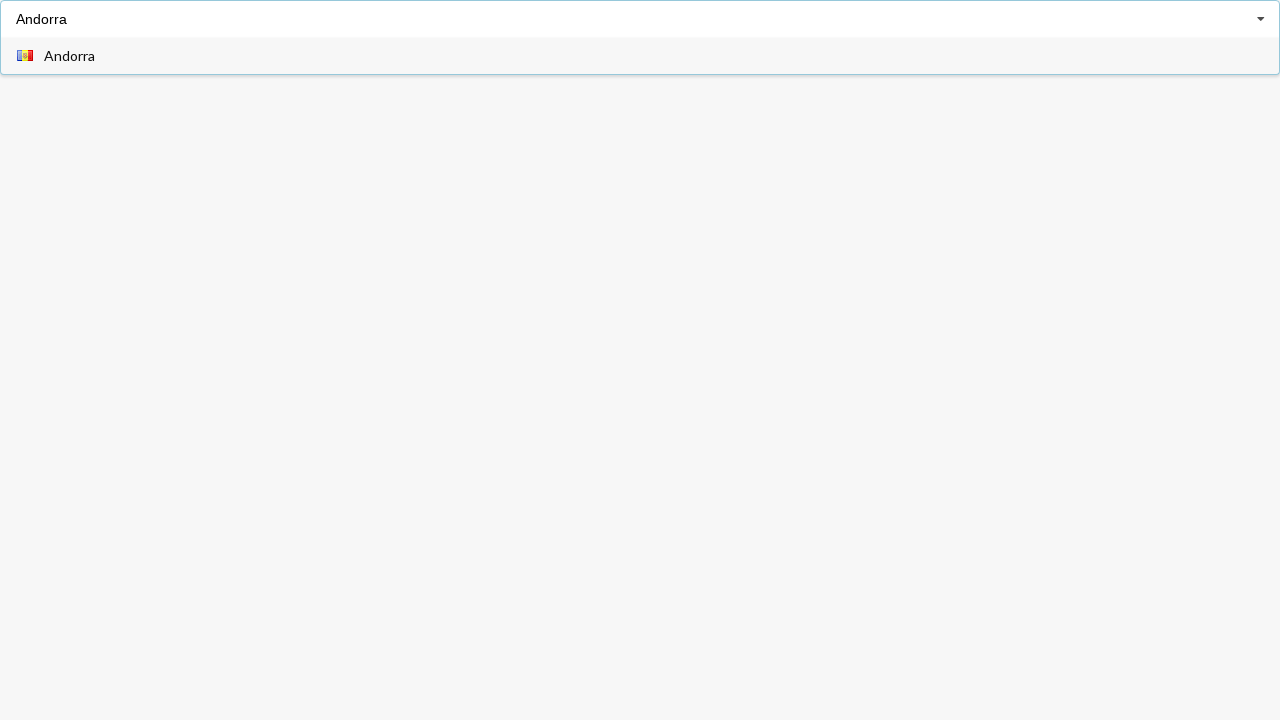

Waited 1 second for dropdown to filter
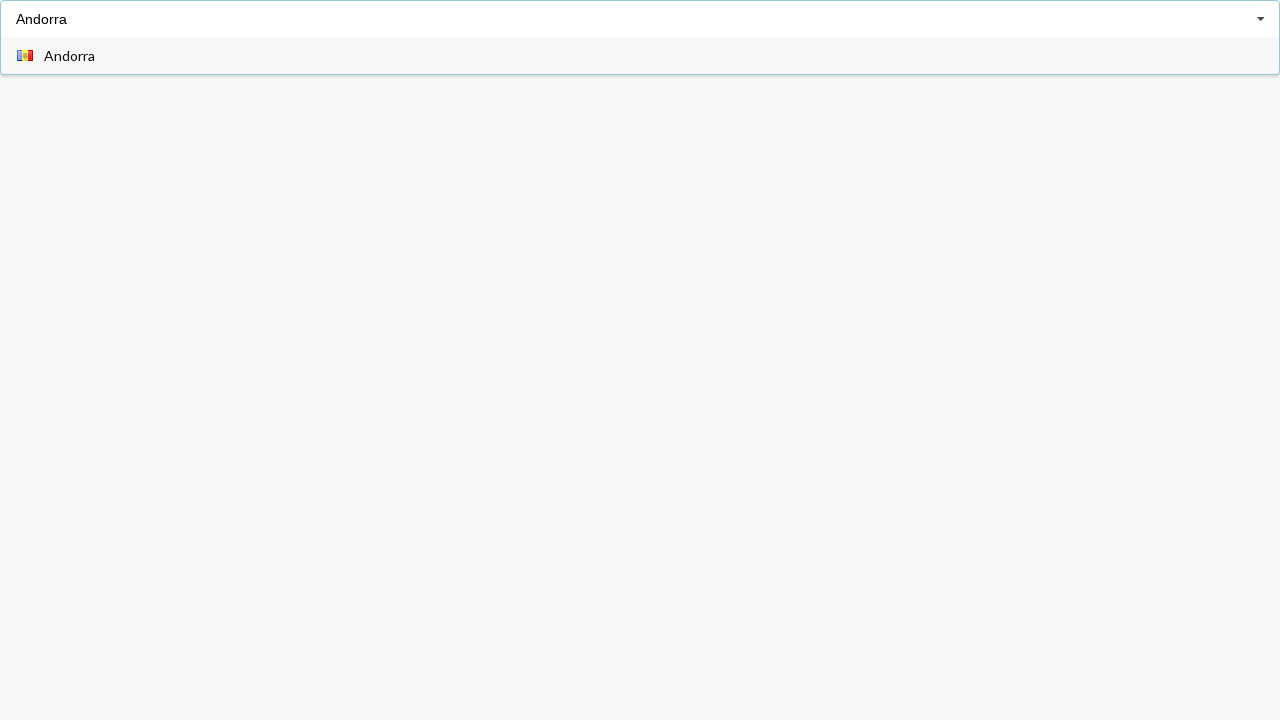

Clicked on 'Andorra' option in dropdown at (70, 56) on span.text:has-text('Andorra')
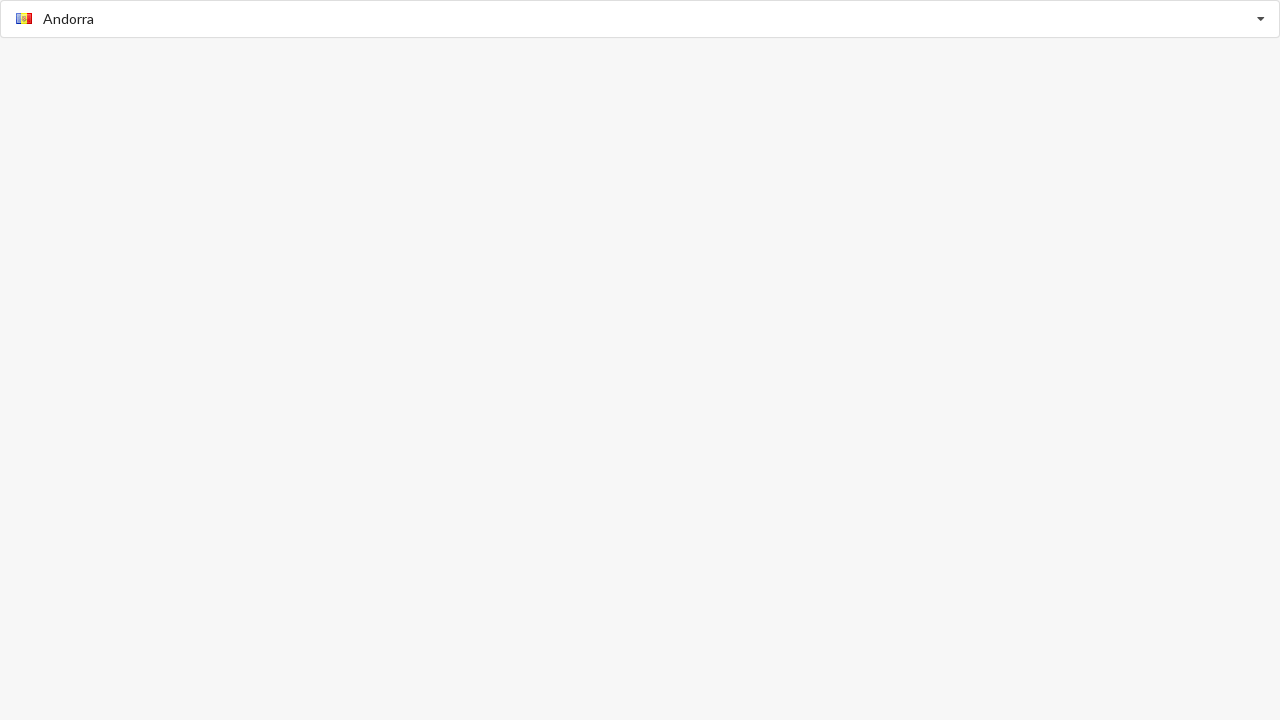

Verified 'Andorra' is selected
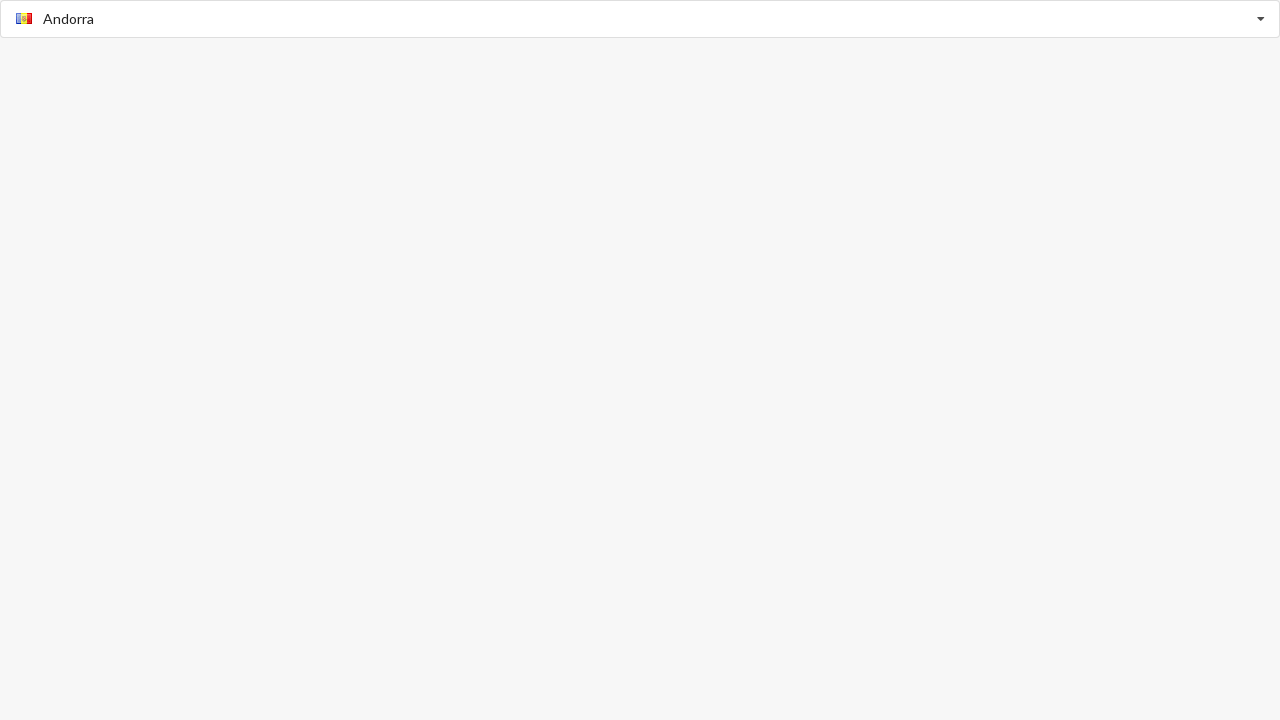

Filled search field with 'Benin' on input.search
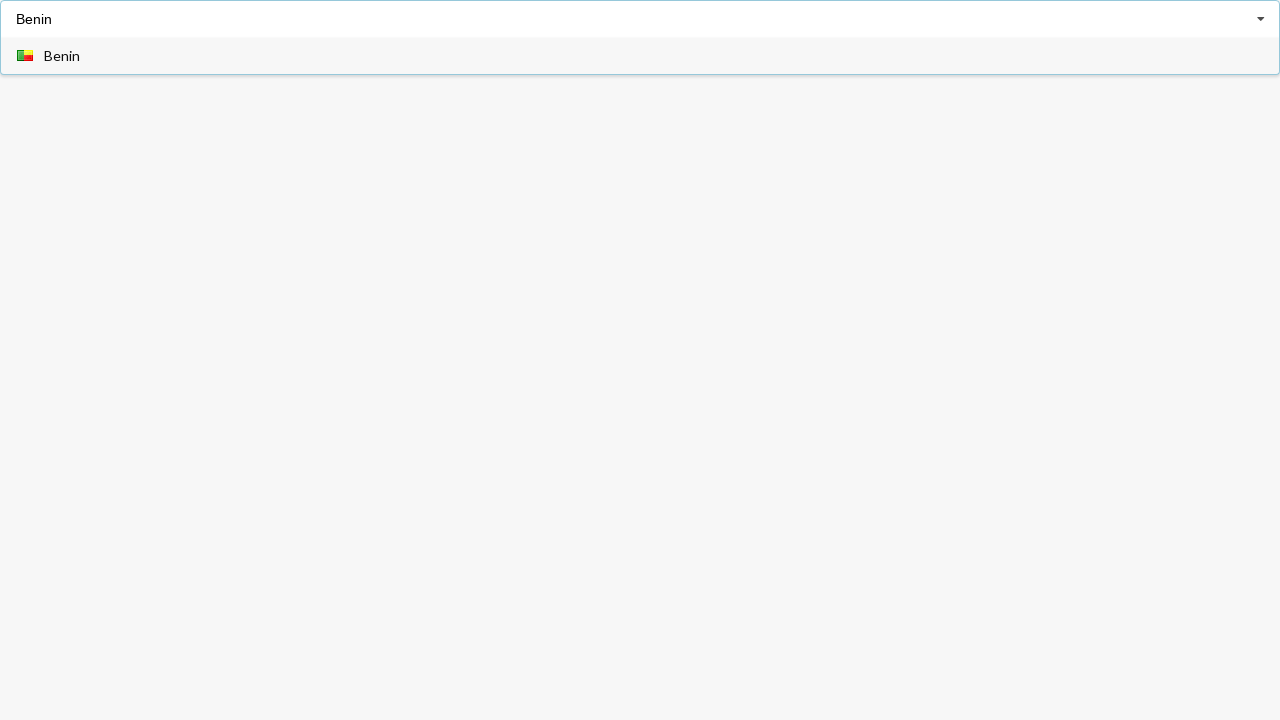

Waited 1 second for dropdown to filter
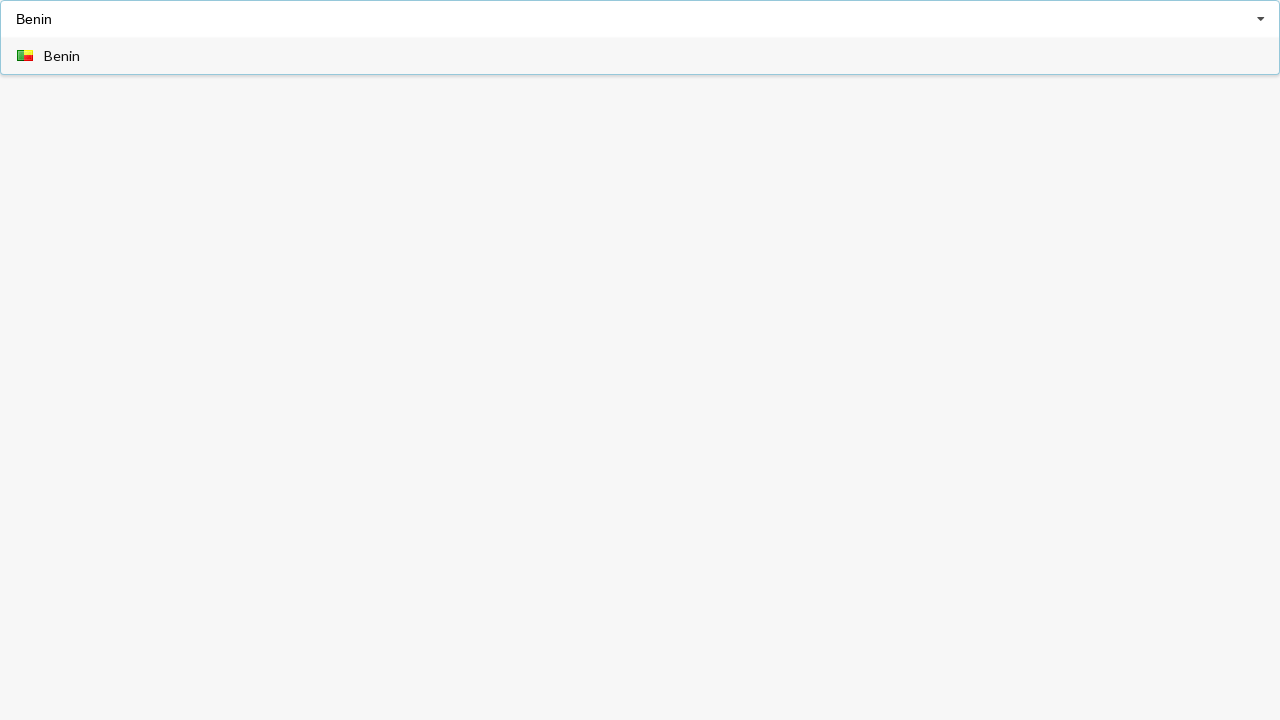

Clicked on 'Benin' option in dropdown at (62, 56) on span.text:has-text('Benin')
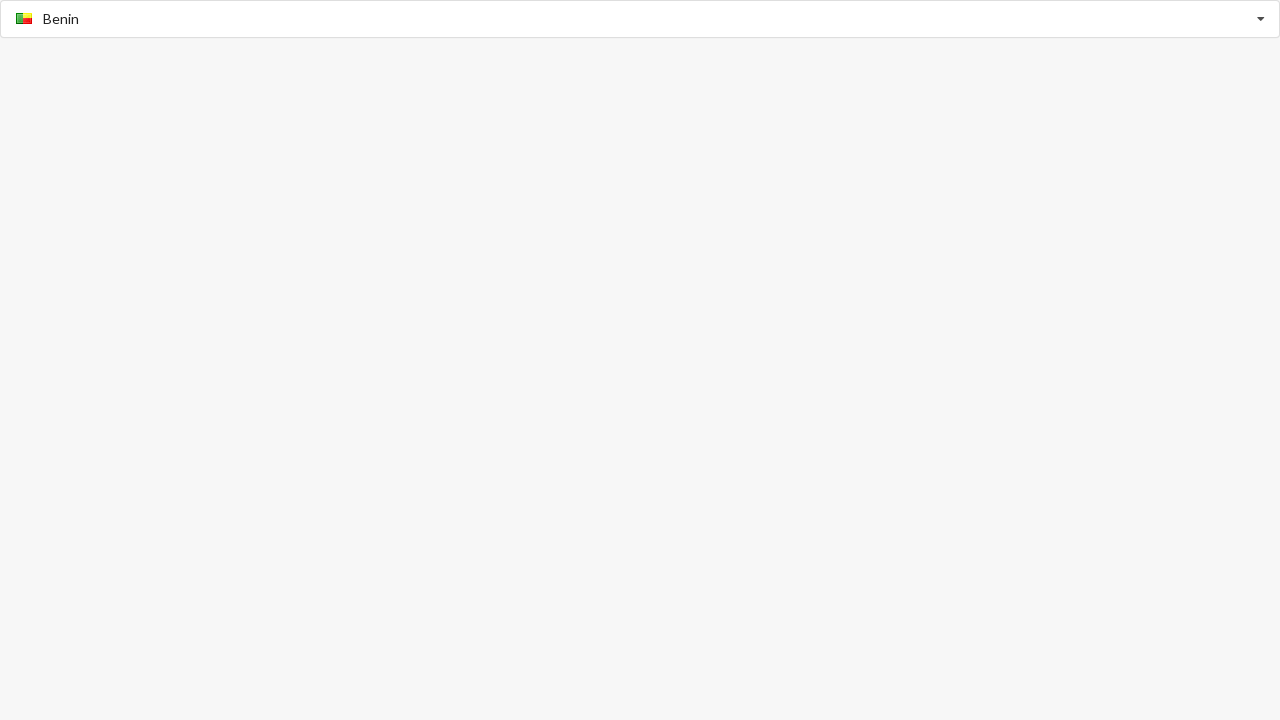

Verified 'Benin' is selected
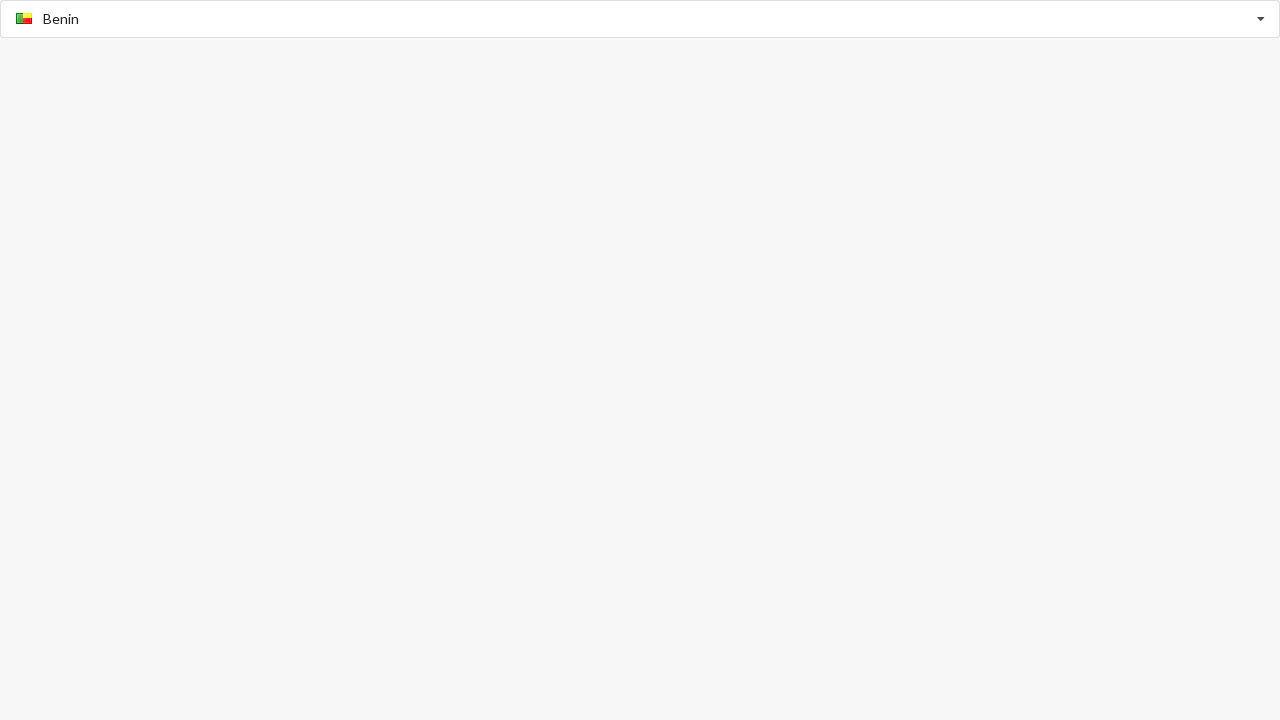

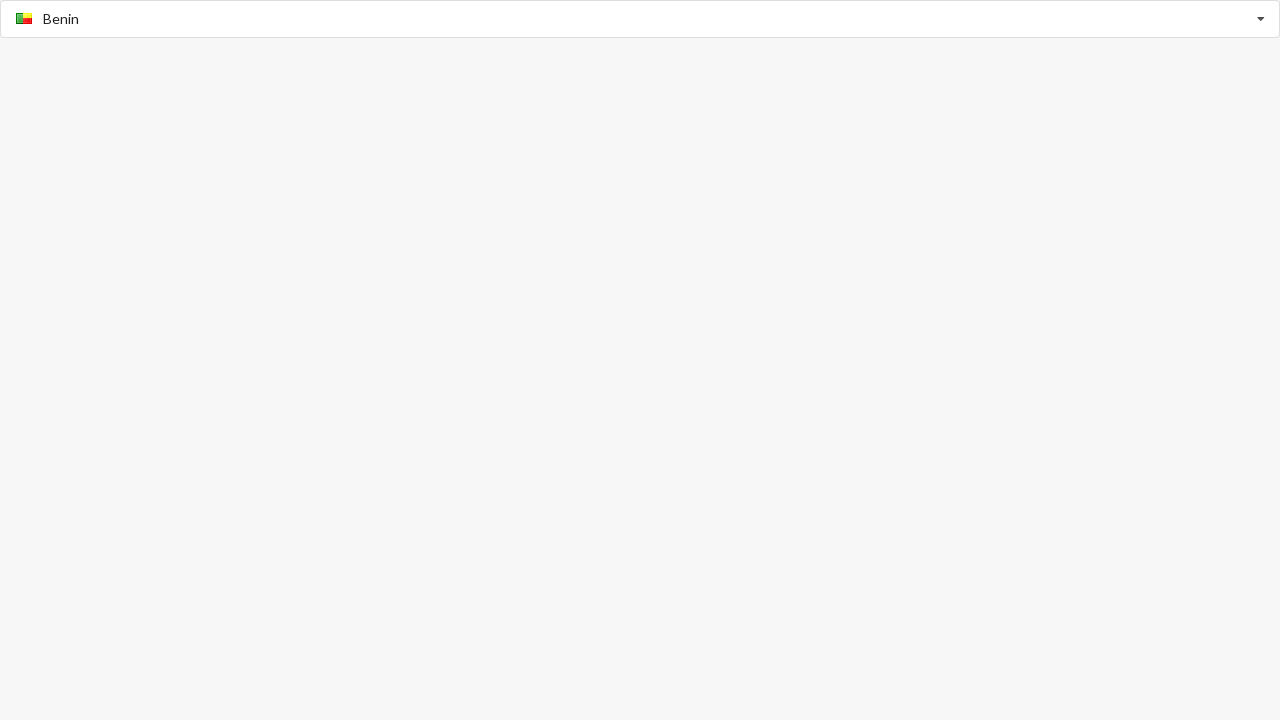